Tests a todo list application by entering multiple tasks through a form - filling the input field and clicking the add button for each task

Starting URL: https://training-support.net/webelements/todo-list

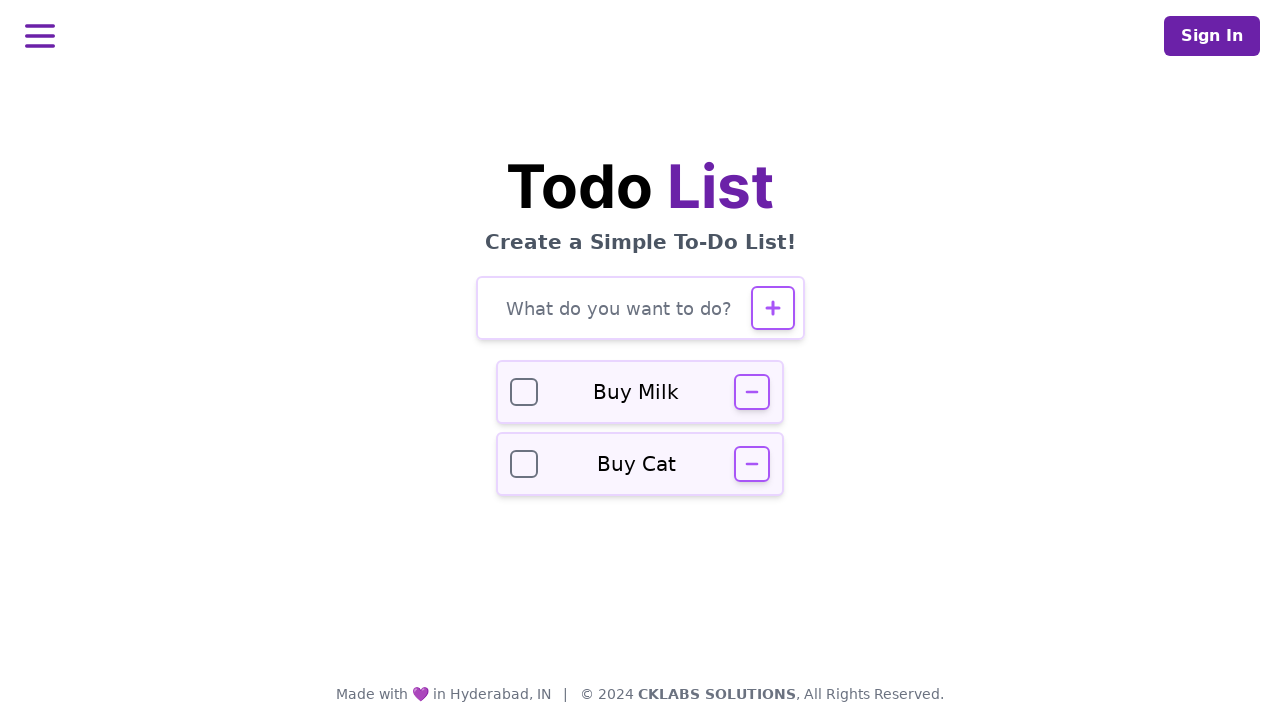

Filled todo input field with task: 'Complete project report' on #todo-input
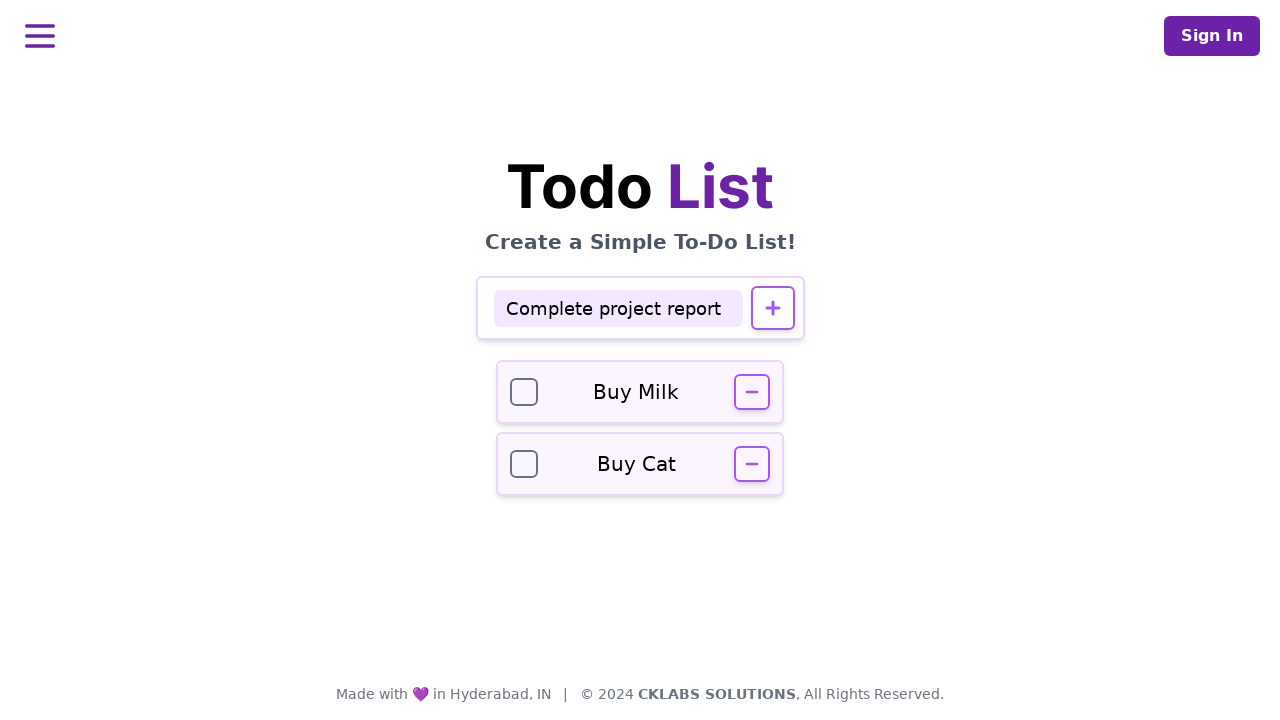

Clicked add button to add task: 'Complete project report' at (772, 308) on #todo-add
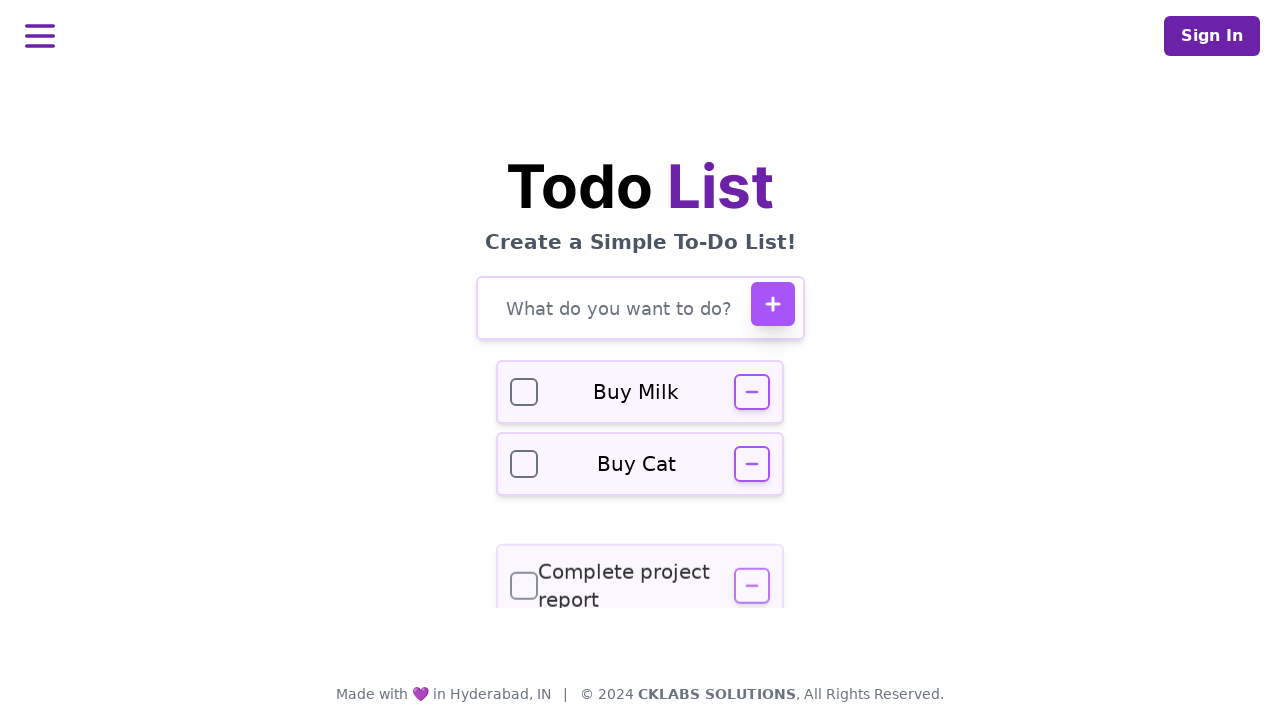

Waited for task 'Complete project report' to be added to the list
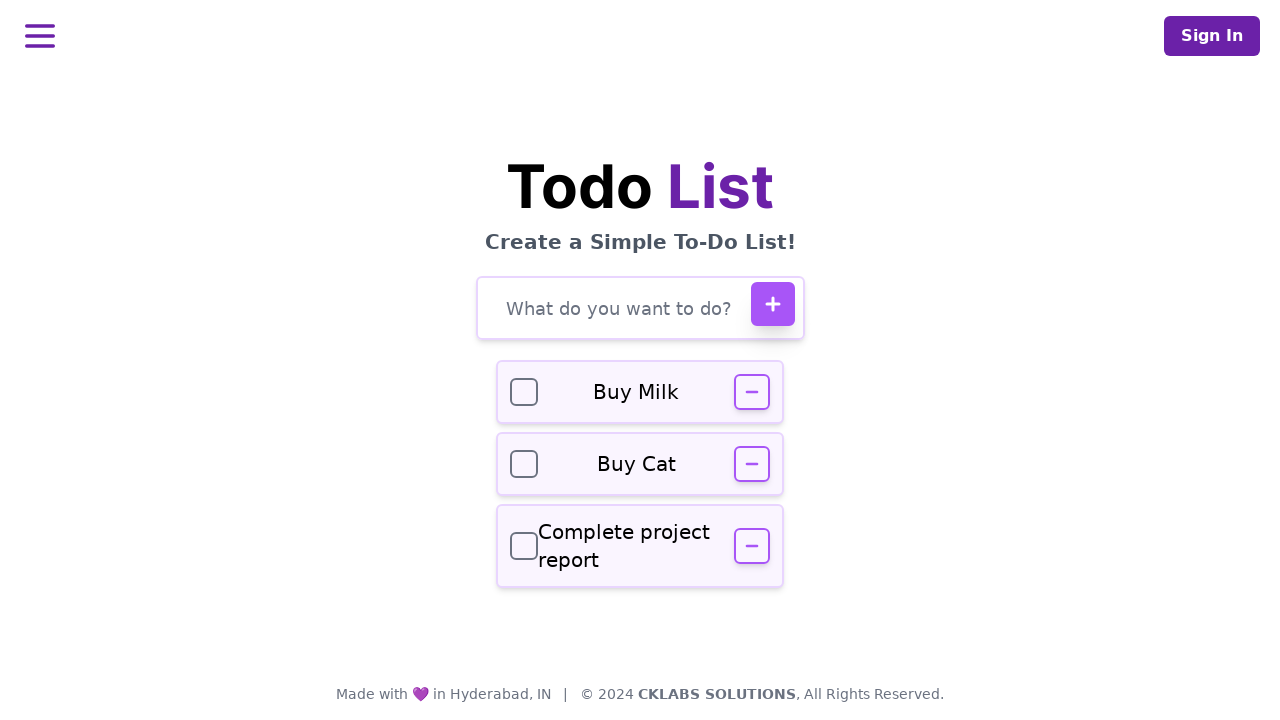

Filled todo input field with task: 'Review code changes' on #todo-input
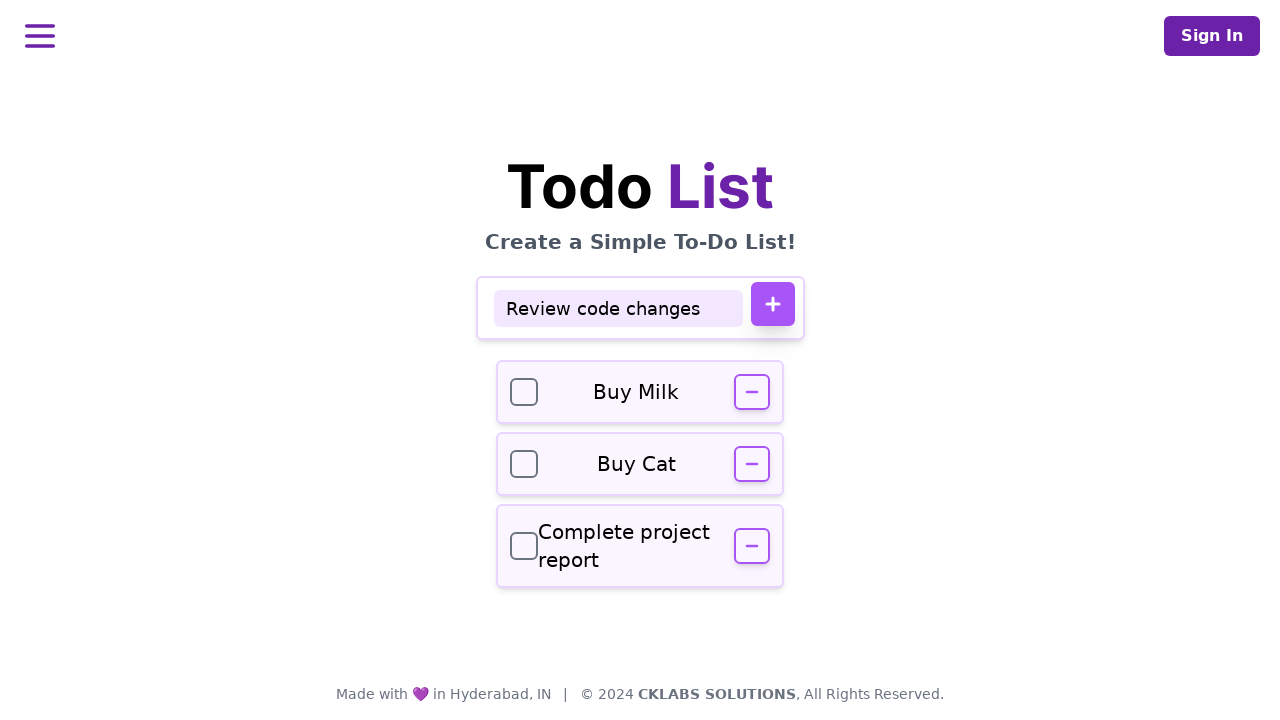

Clicked add button to add task: 'Review code changes' at (772, 304) on #todo-add
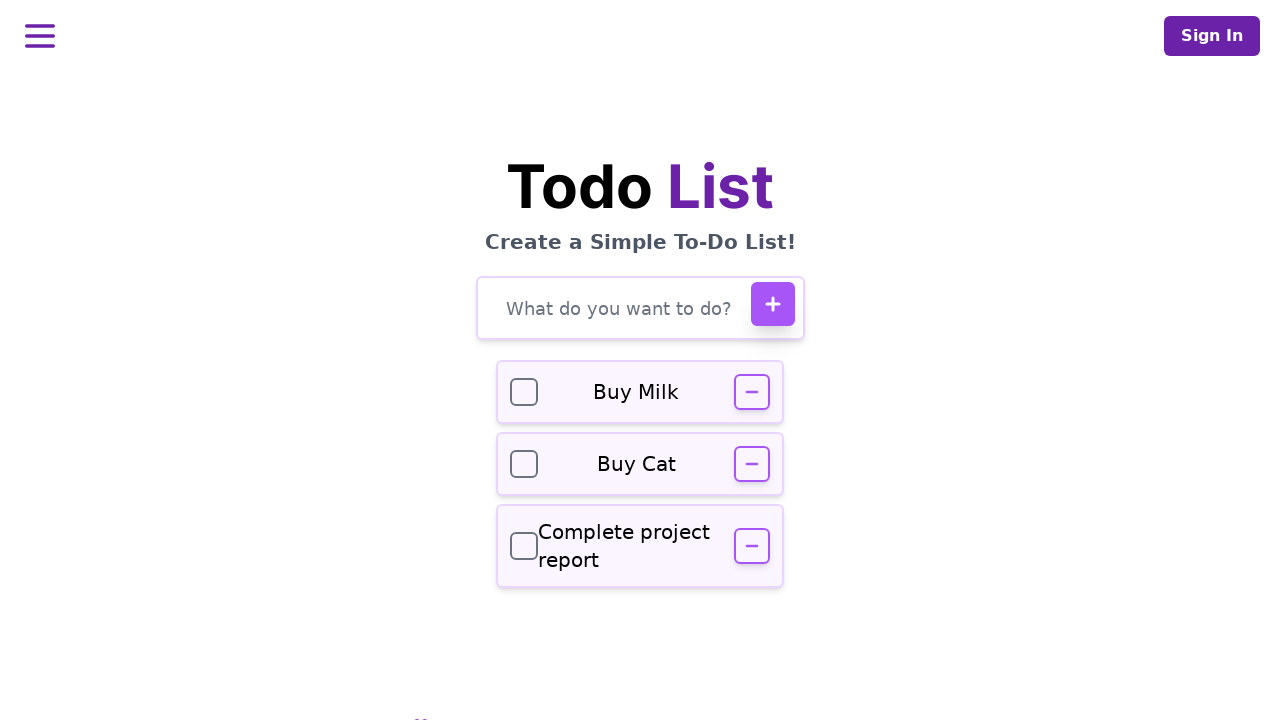

Waited for task 'Review code changes' to be added to the list
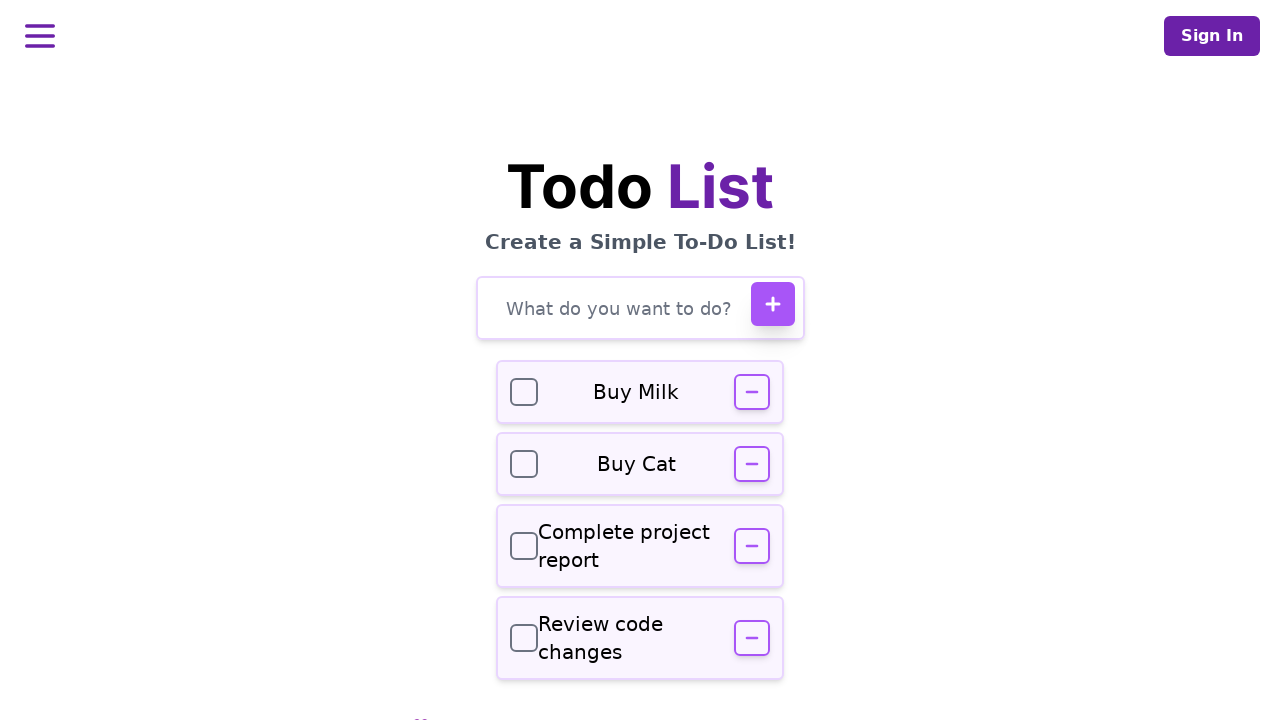

Filled todo input field with task: 'Schedule team meeting' on #todo-input
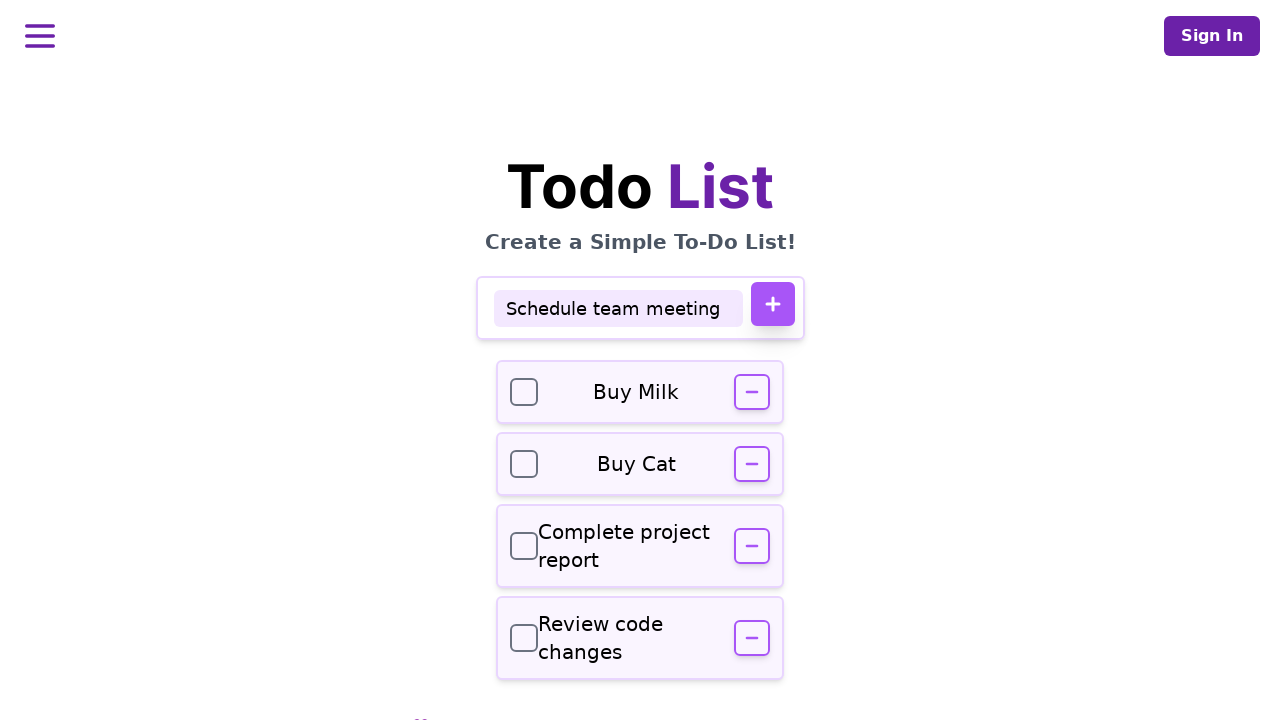

Clicked add button to add task: 'Schedule team meeting' at (772, 304) on #todo-add
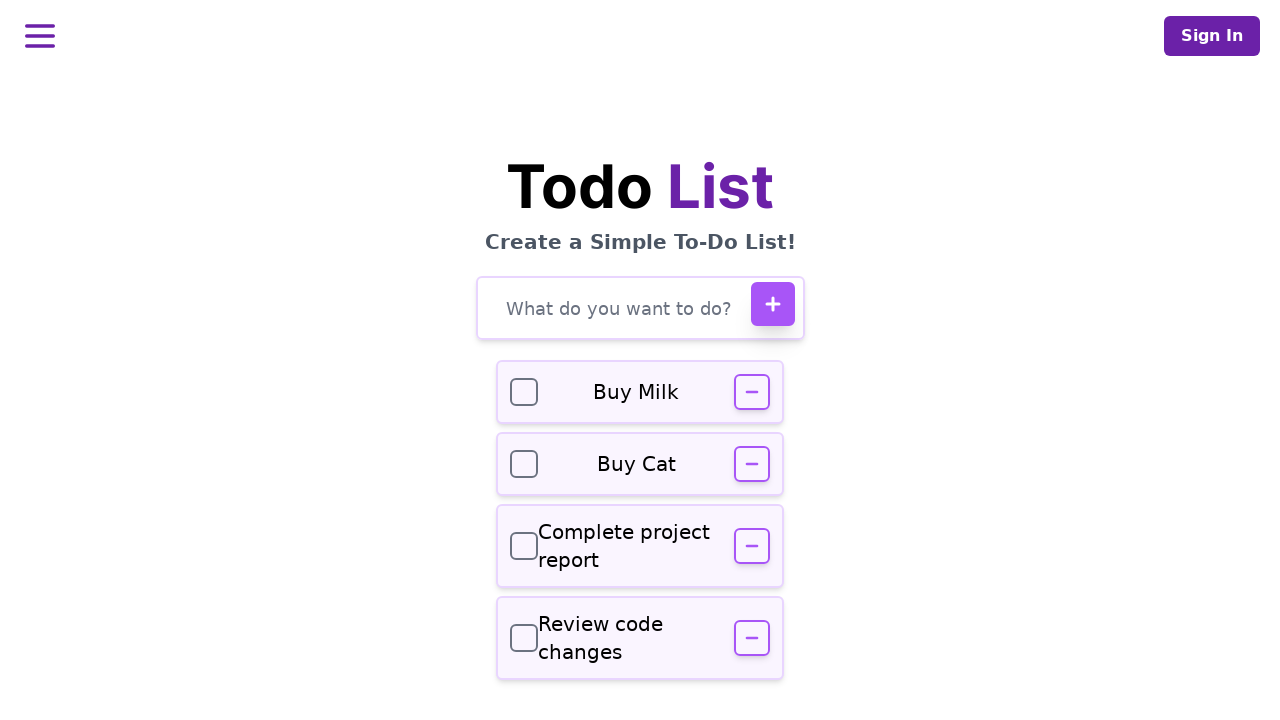

Waited for task 'Schedule team meeting' to be added to the list
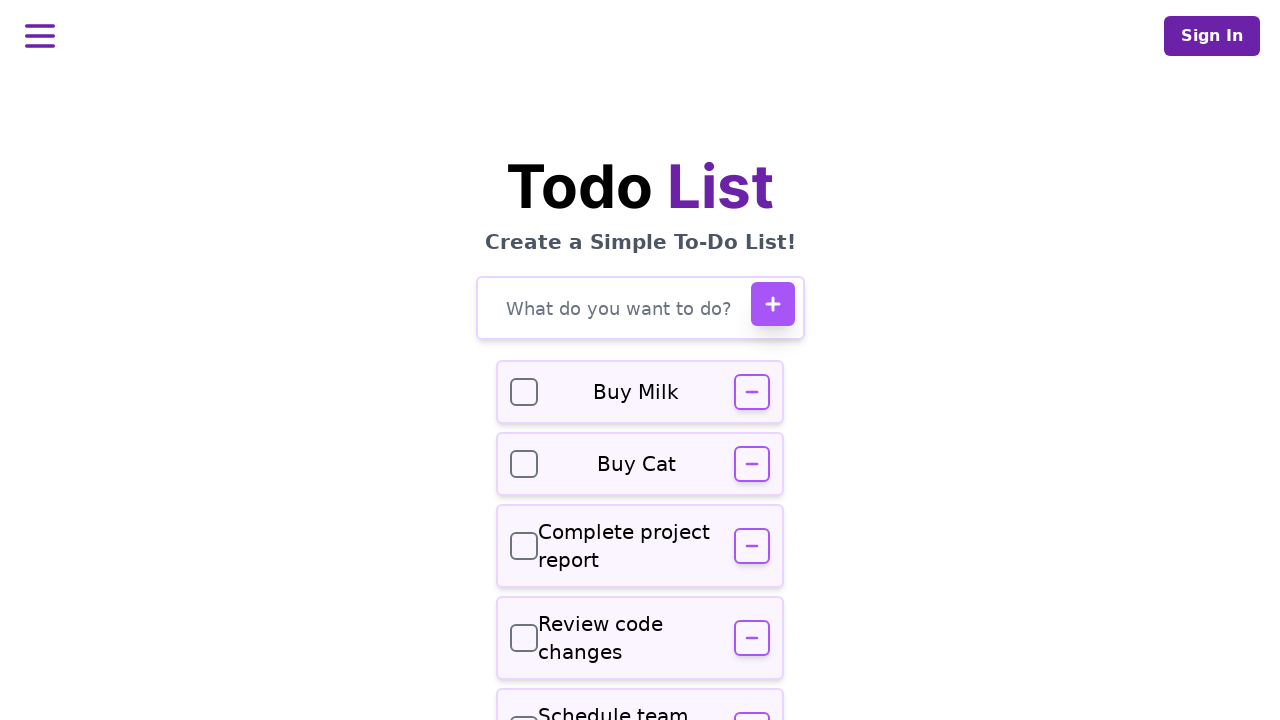

Filled todo input field with task: 'Update documentation' on #todo-input
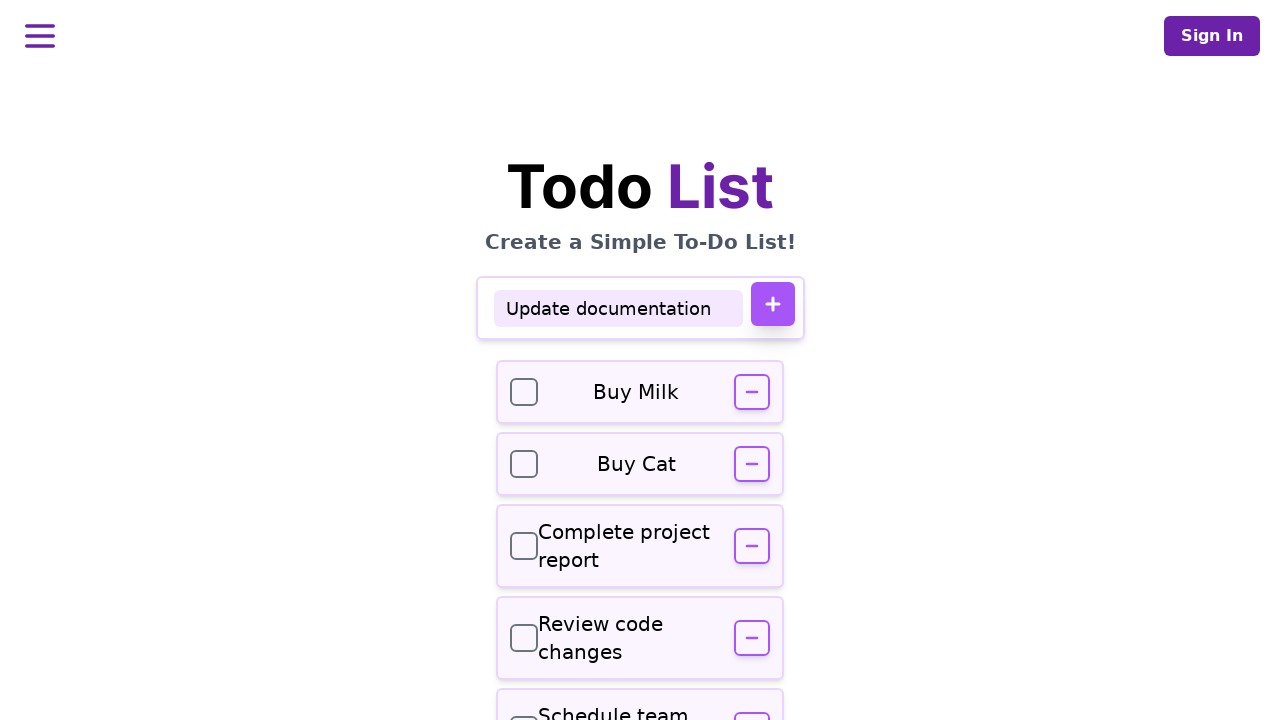

Clicked add button to add task: 'Update documentation' at (772, 304) on #todo-add
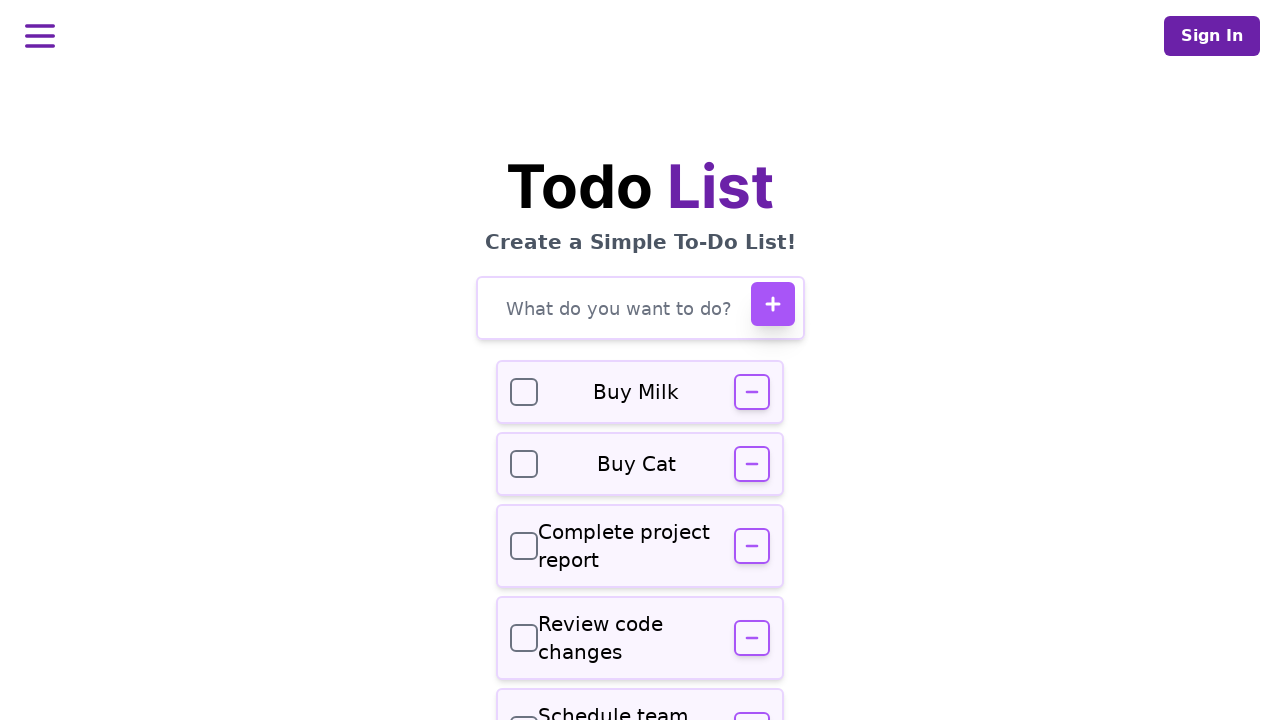

Waited for task 'Update documentation' to be added to the list
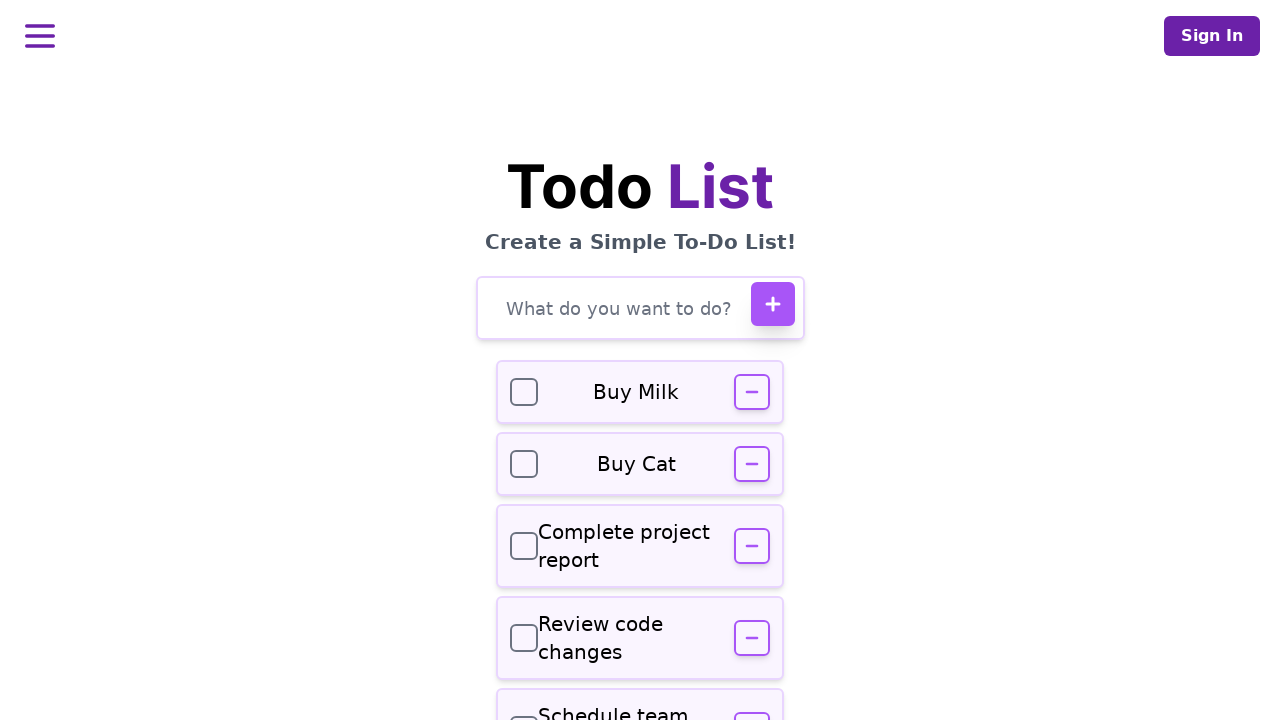

Verified todo input field is displayed after all tasks added
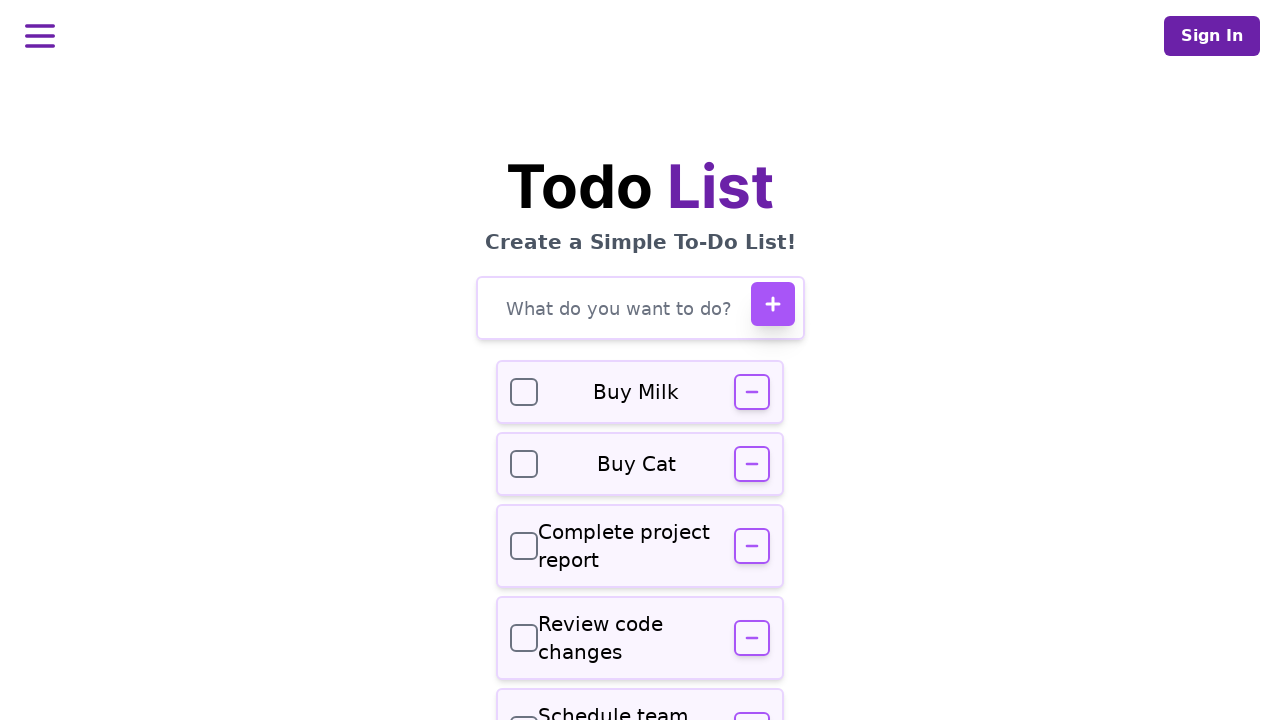

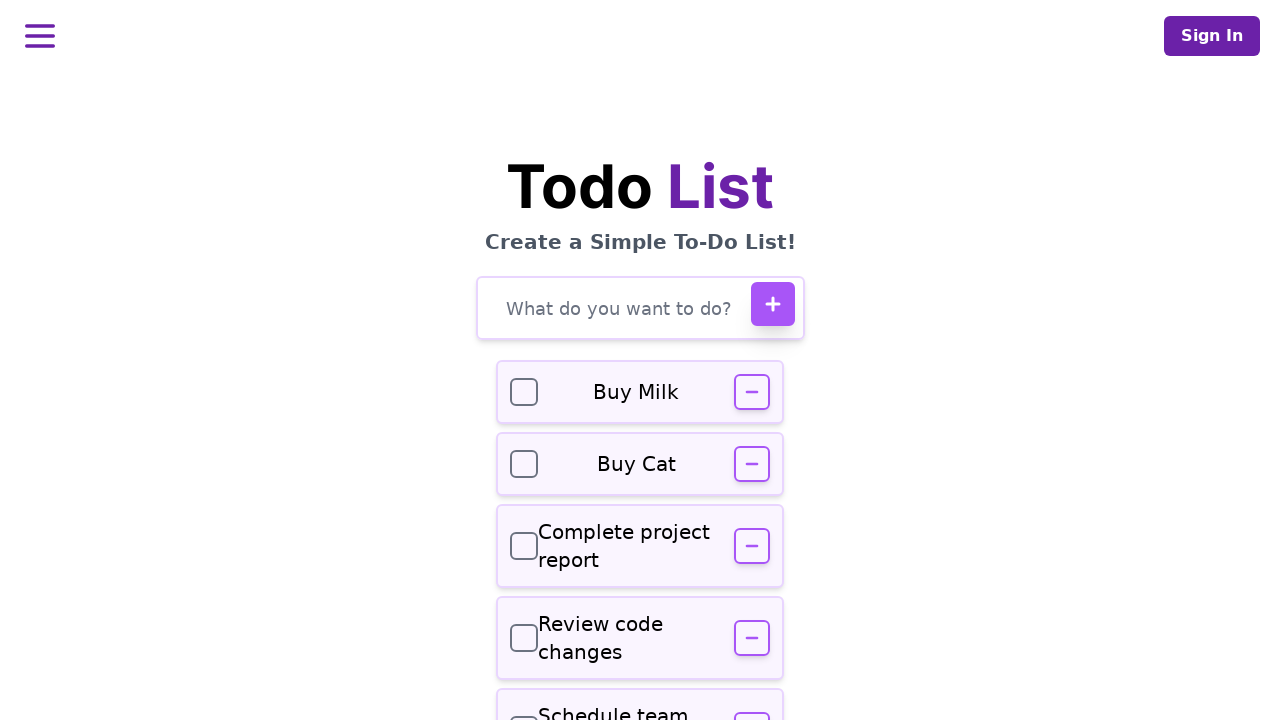